Clicks confirm button, handles the JavaScript confirm dialog by accepting it

Starting URL: https://demoqa.com/alerts

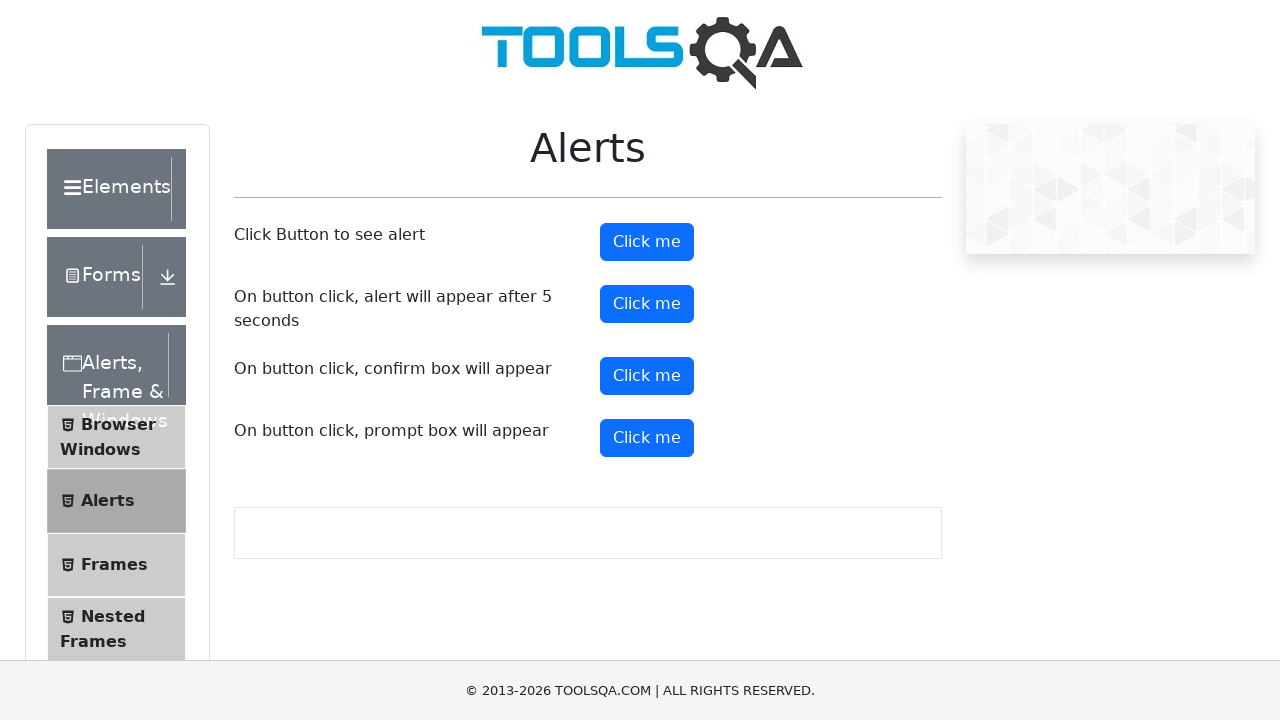

Set up dialog handler to accept confirm dialogs
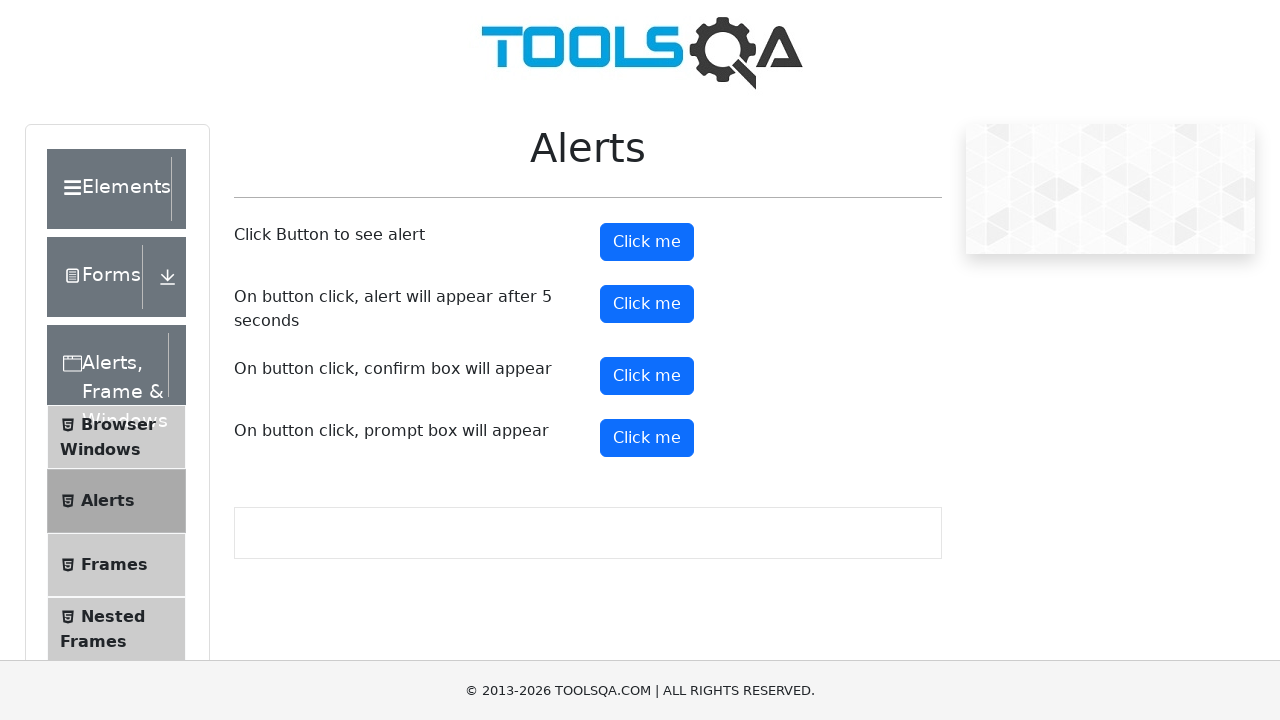

Clicked confirm button to trigger JavaScript confirm dialog at (647, 376) on #confirmButton
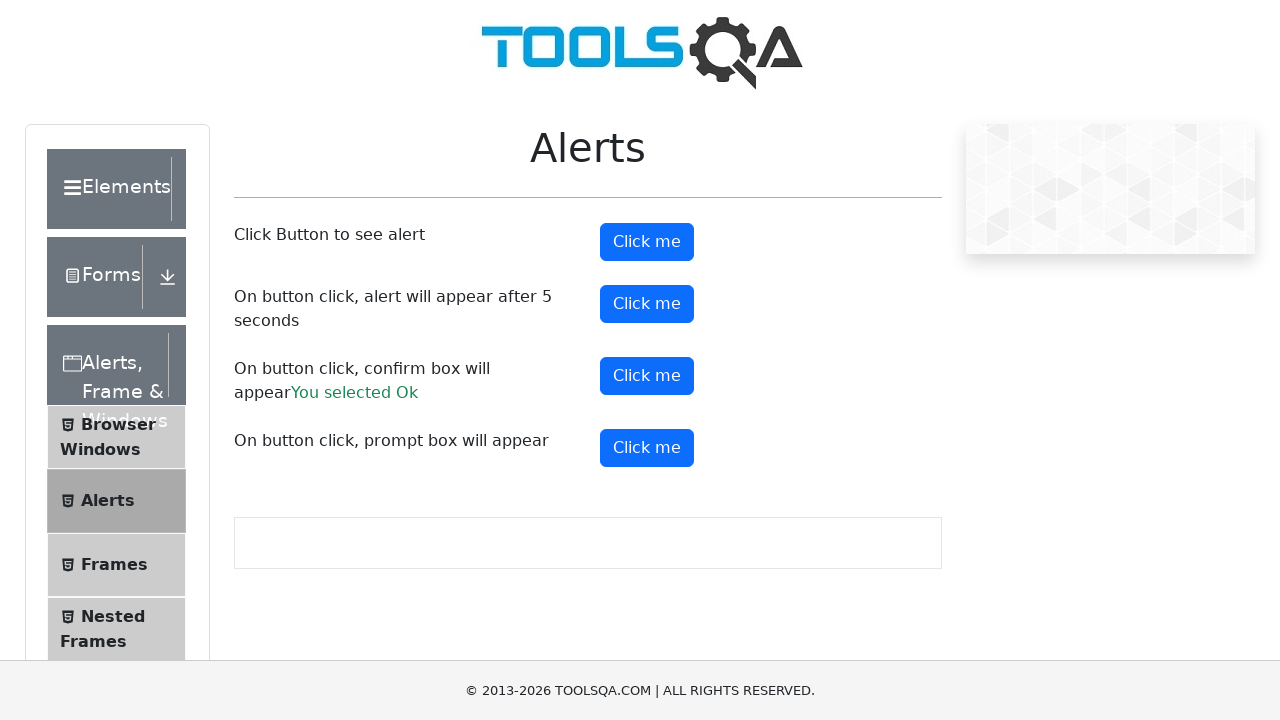

Waited for dialog to be handled and accepted
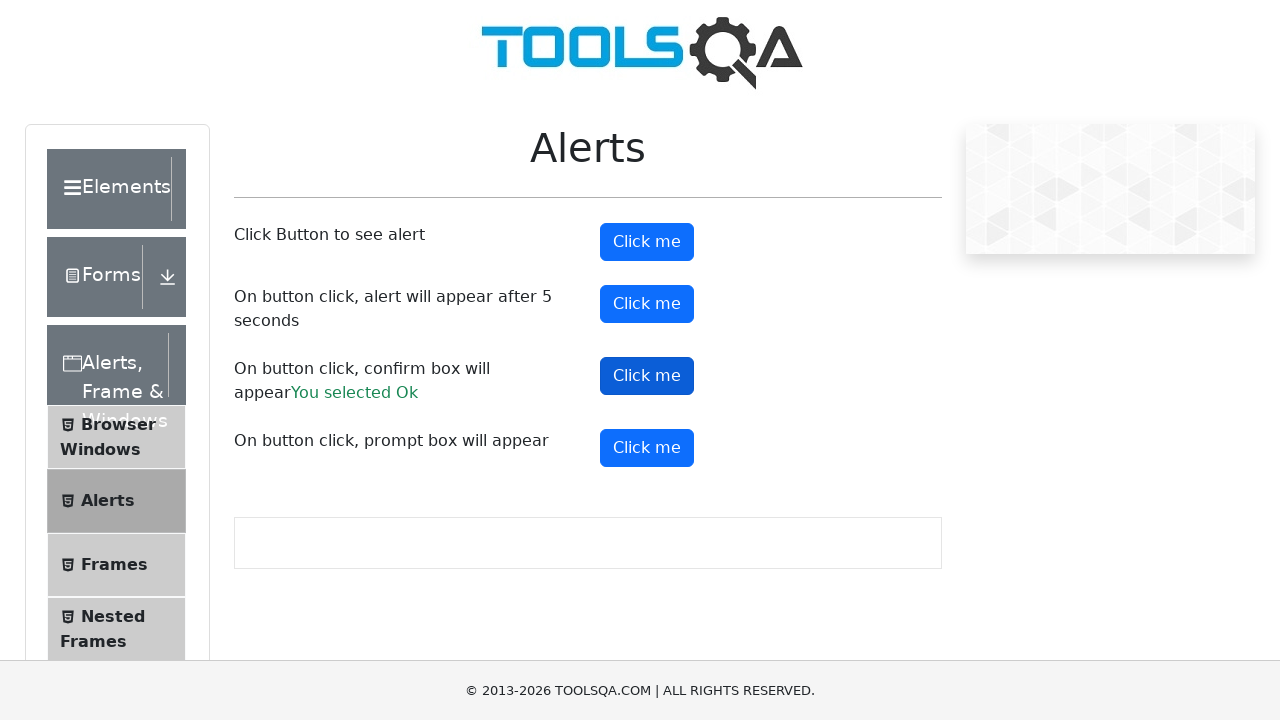

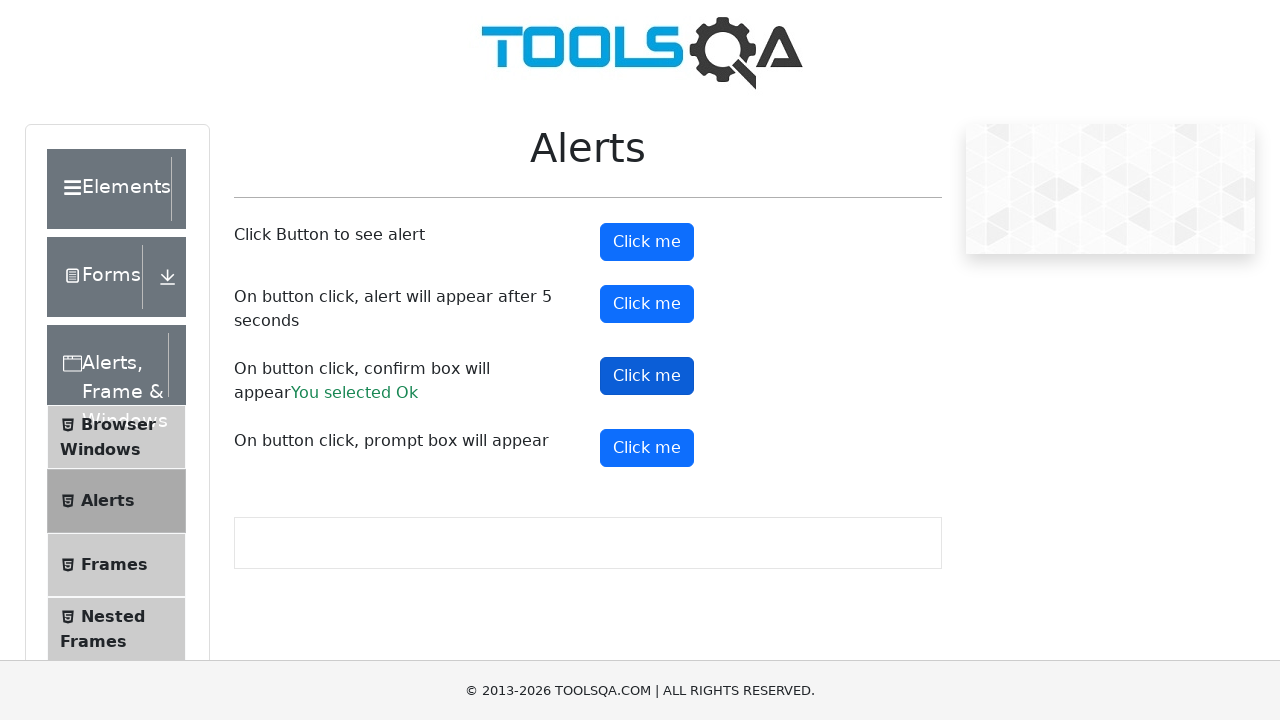